Navigates to a demo page and maximizes the browser window

Starting URL: https://demo.guru99.com/test/simple_context_menu.html

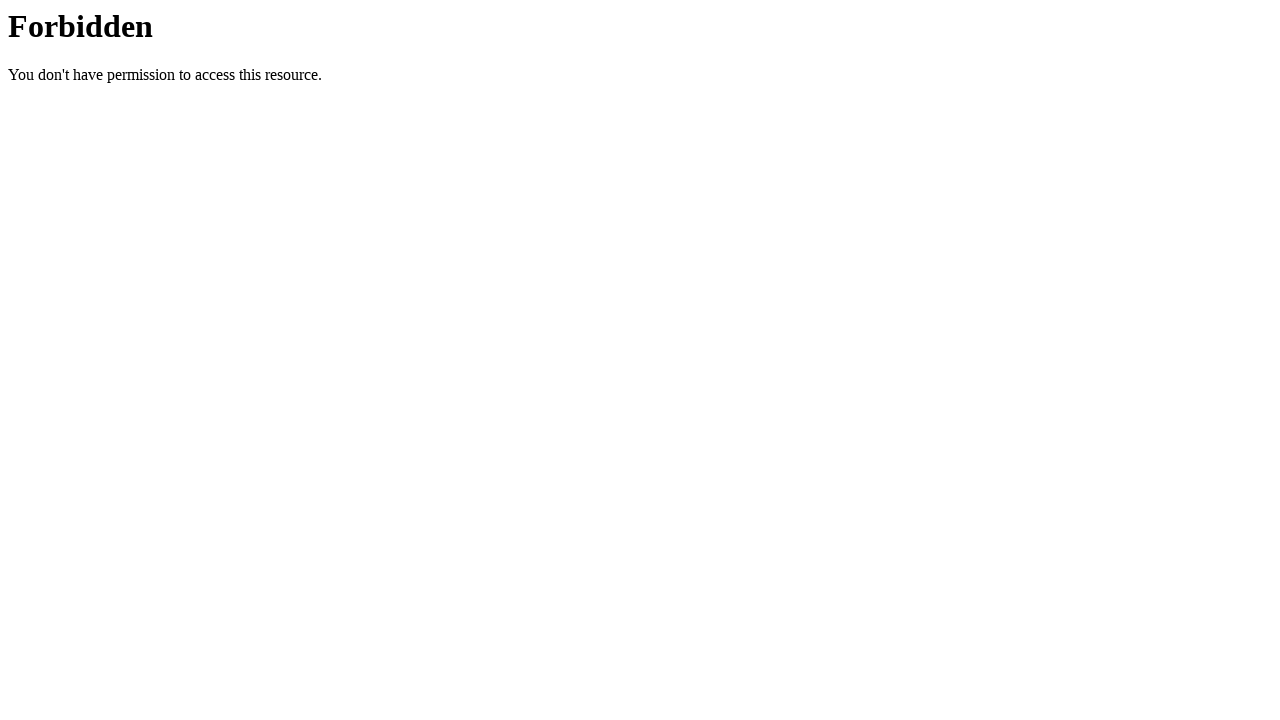

Waited for page to load (networkidle state) at https://demo.guru99.com/test/simple_context_menu.html
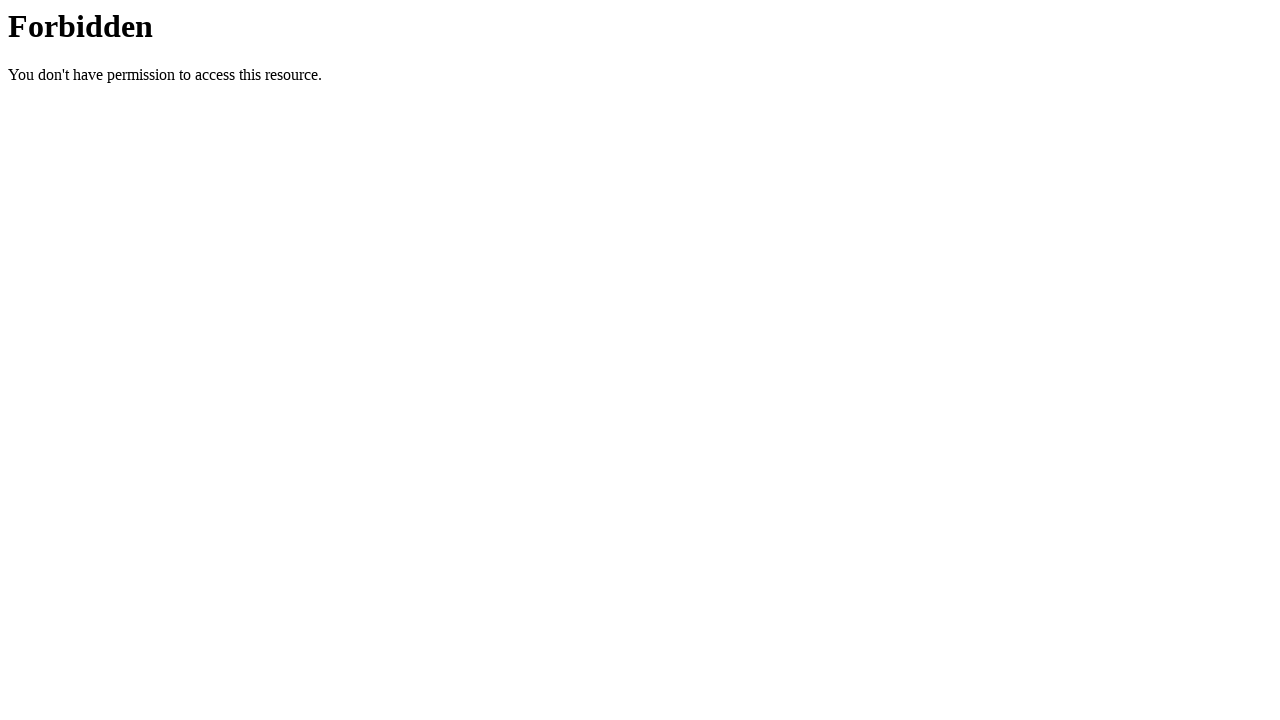

Maximized browser window
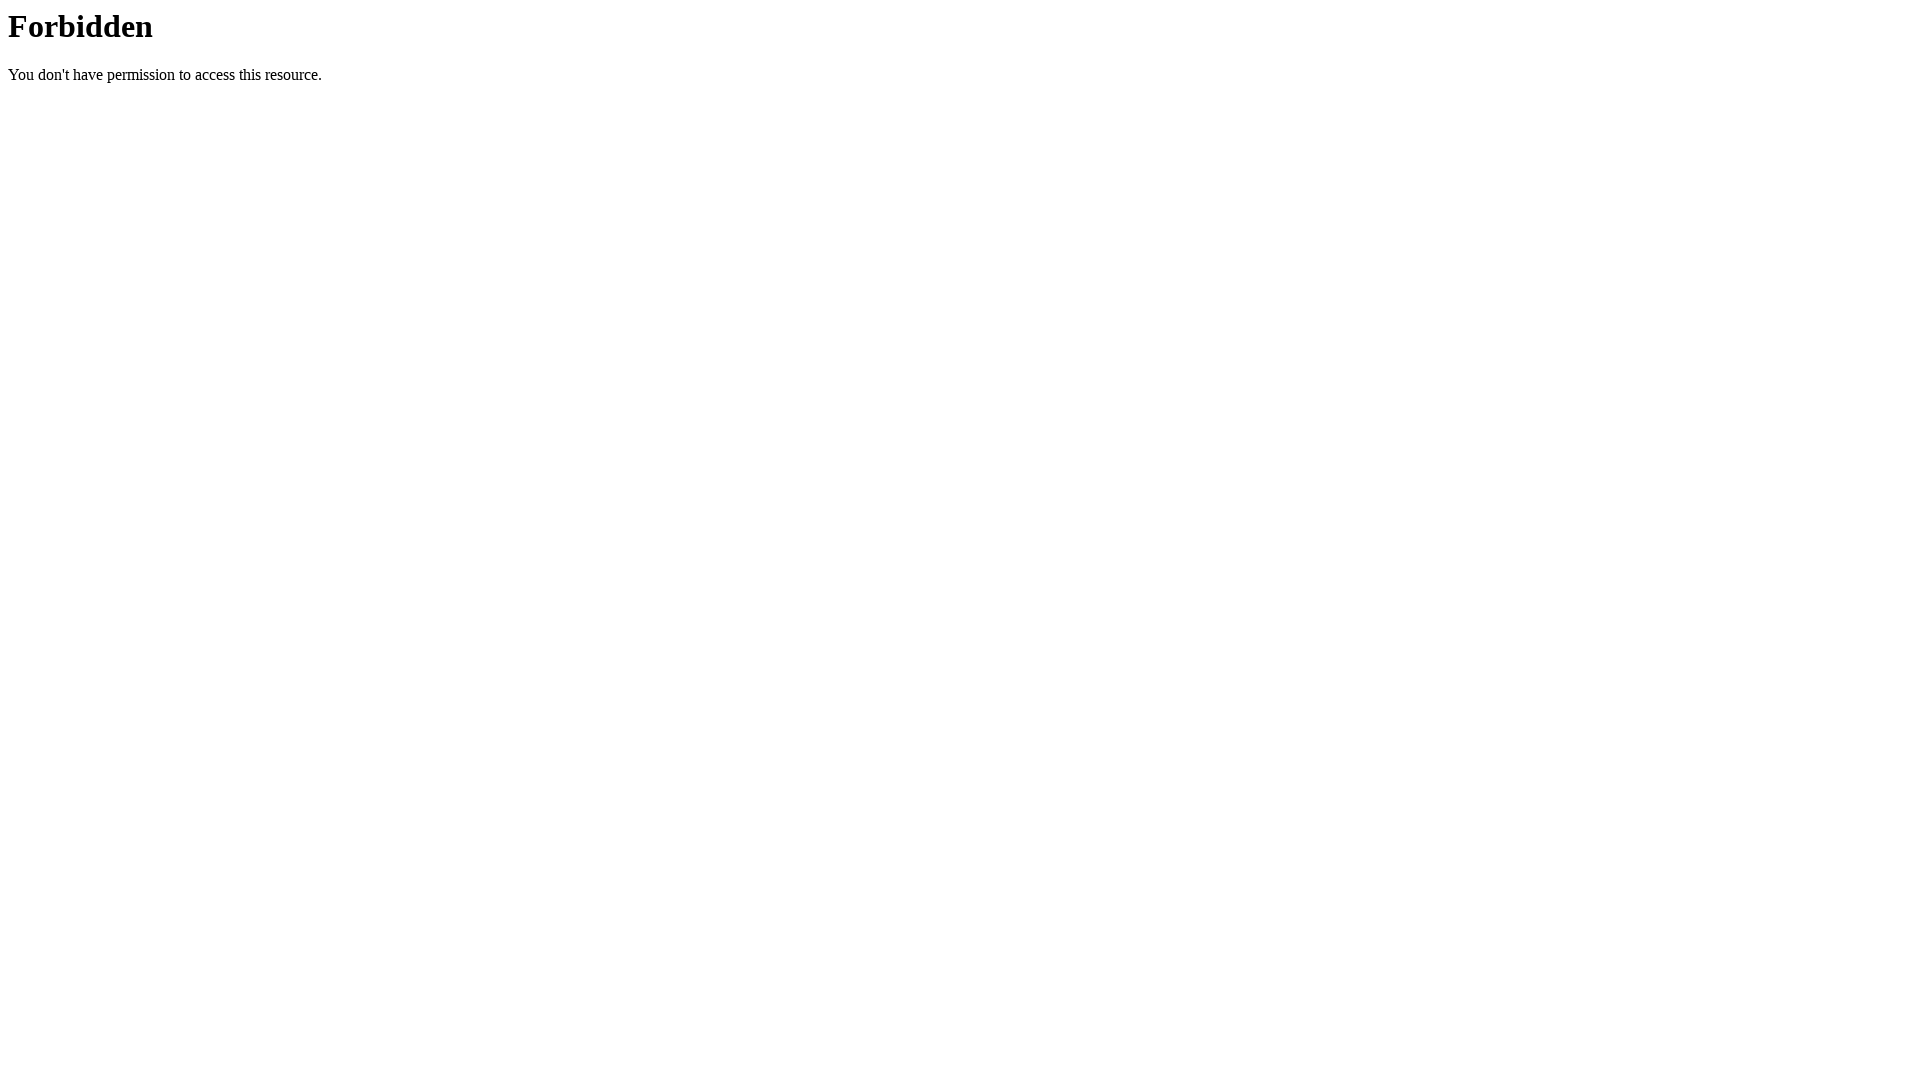

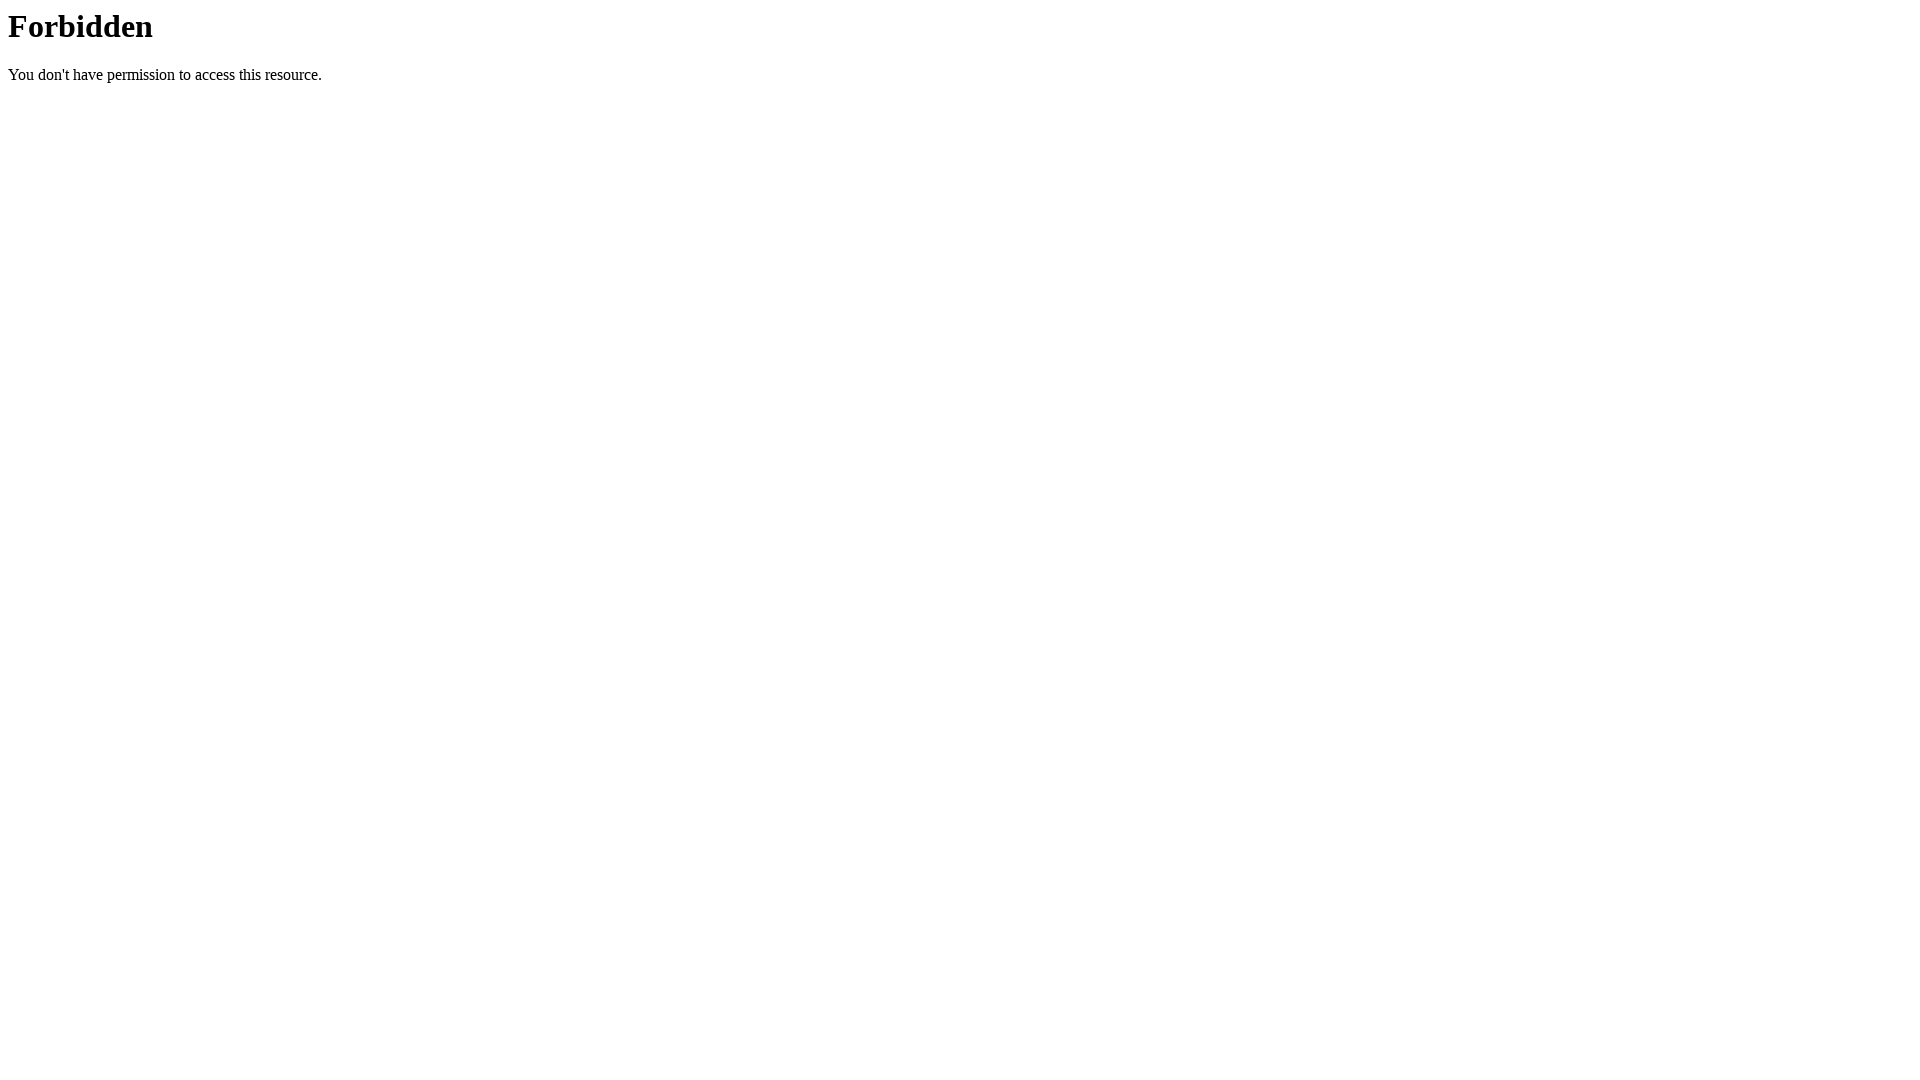